Tests input field functionality by entering a value, clearing it, and entering a new value

Starting URL: http://the-internet.herokuapp.com/inputs

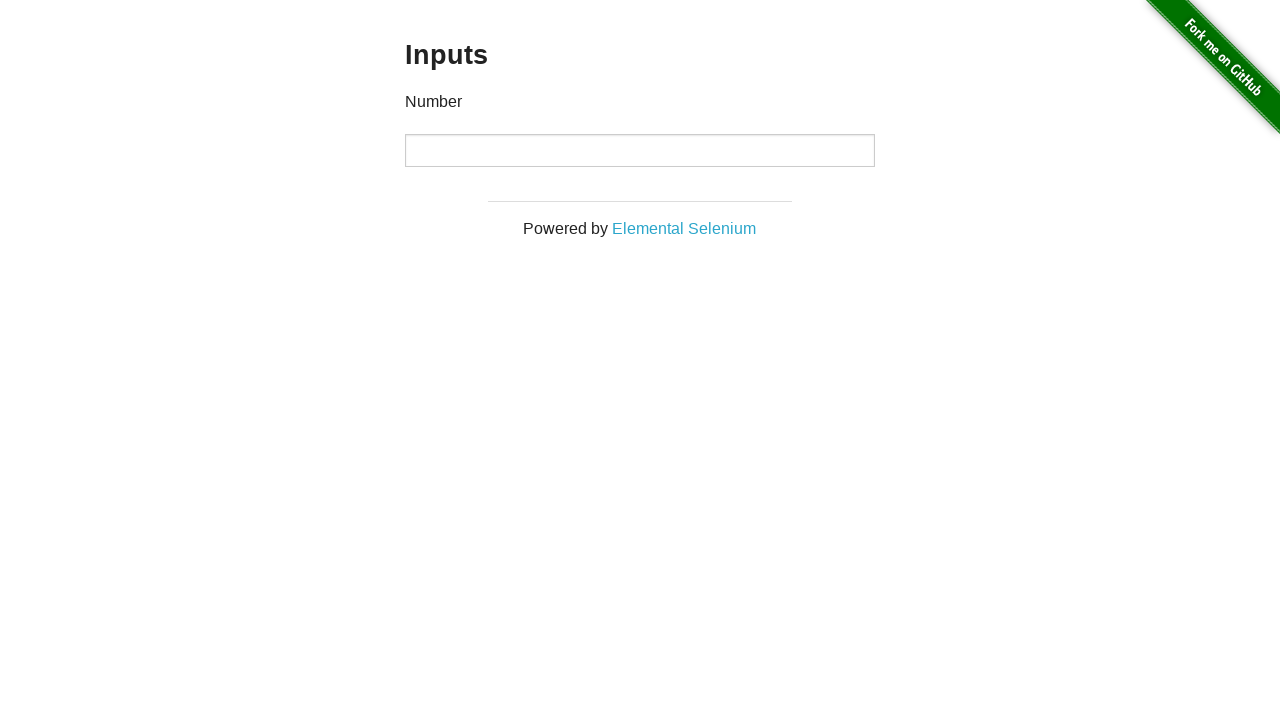

Entered initial value '1000' in input field on input
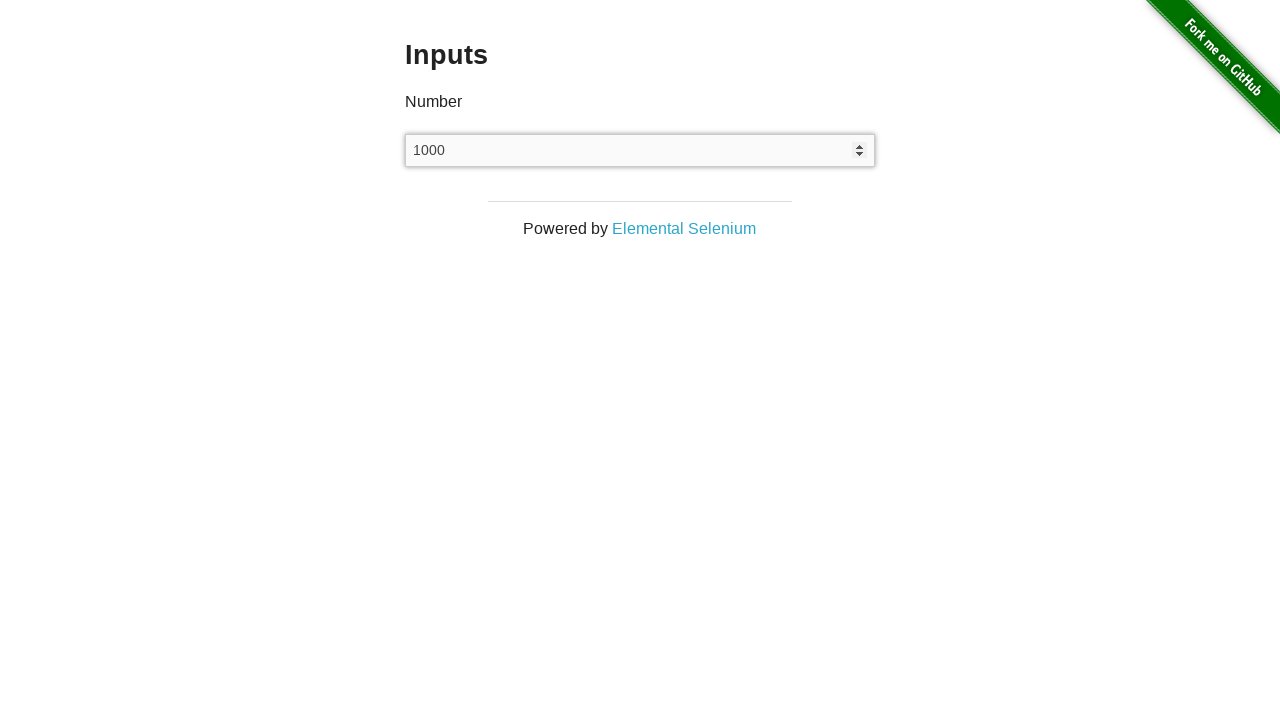

Cleared the input field on input
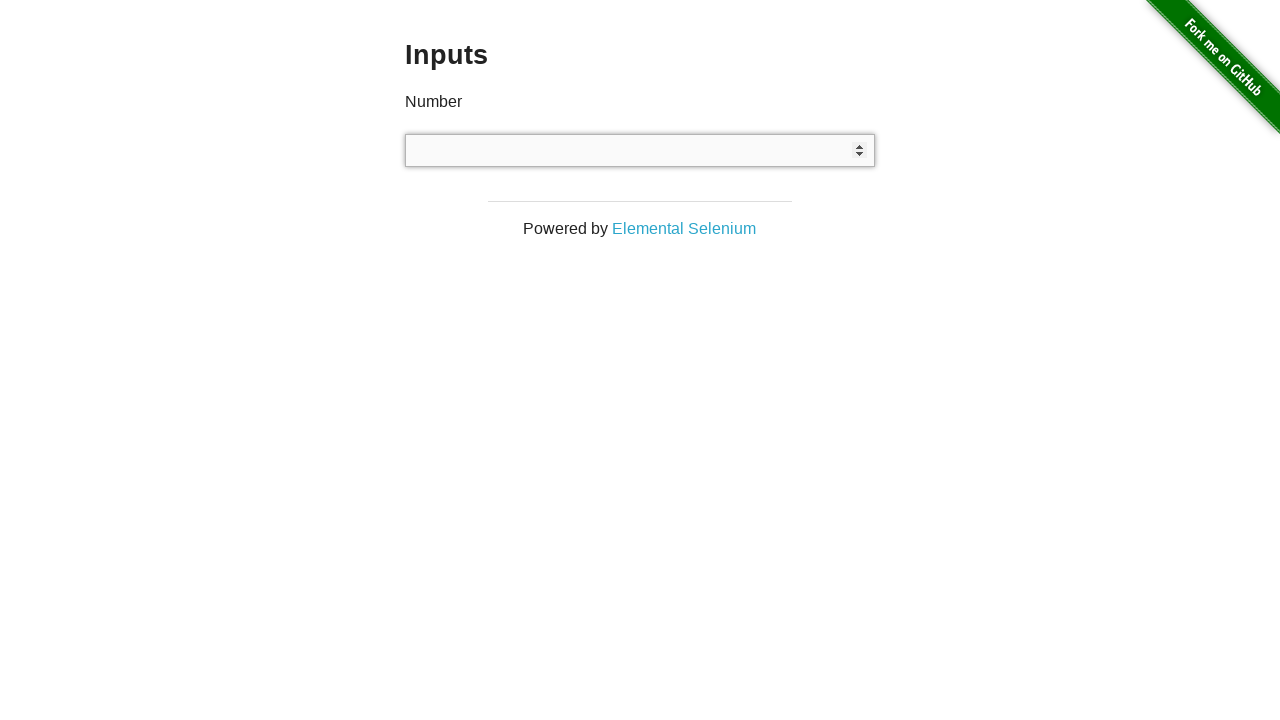

Entered new value '999' in input field on input
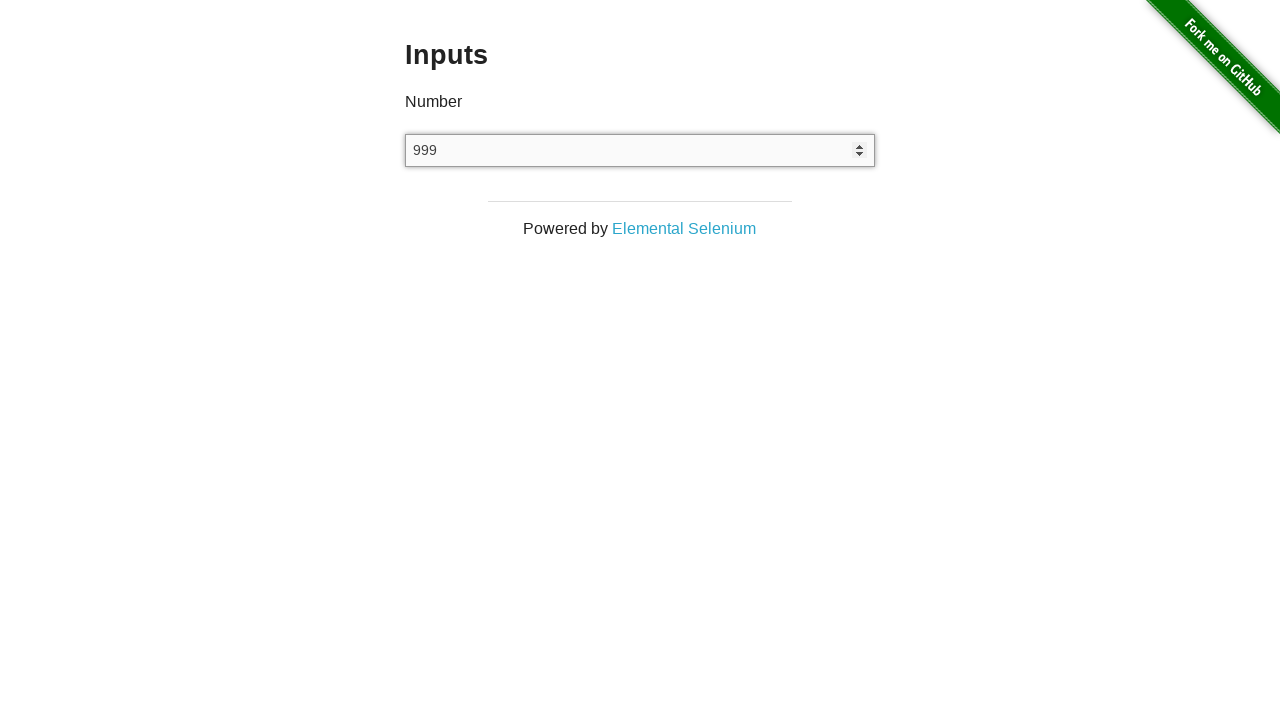

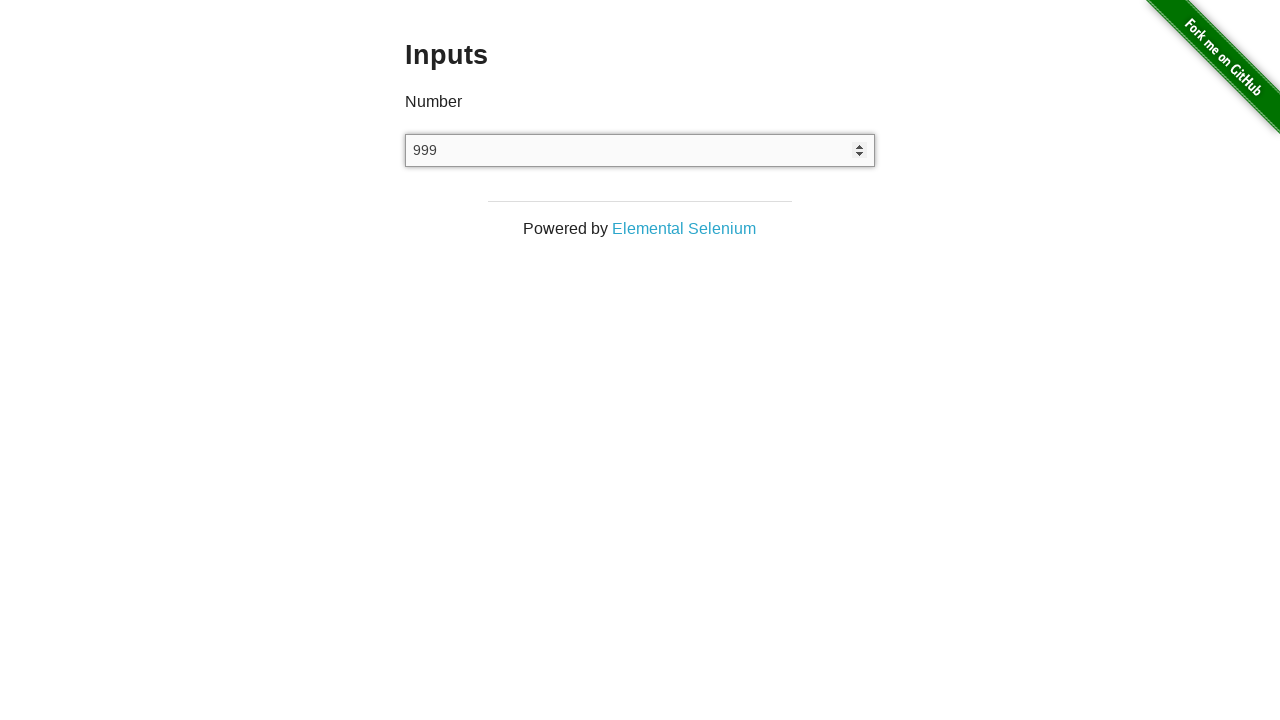